Tests the "Forgot Password?" link functionality on a hotel booking website by clicking the link and verifying navigation to the password recovery page.

Starting URL: https://adactinhotelapp.com/

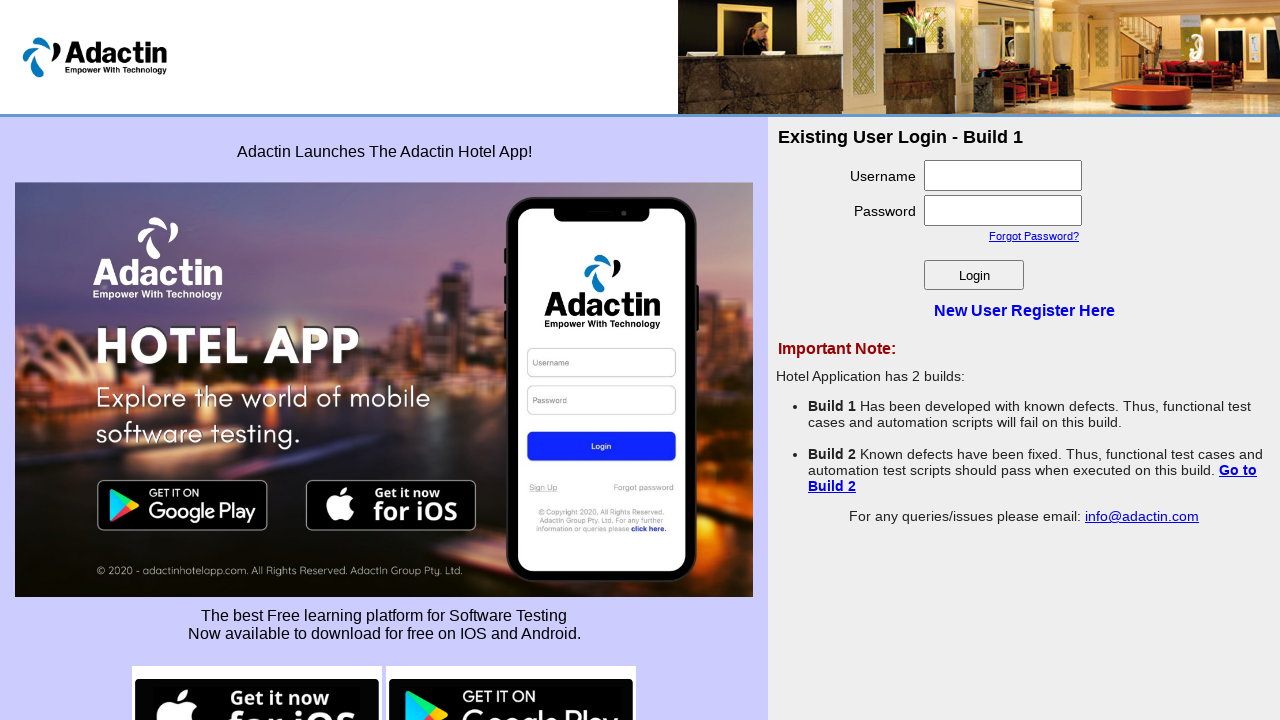

Clicked the 'Forgot Password?' link at (1034, 236) on text=Forgot Password?
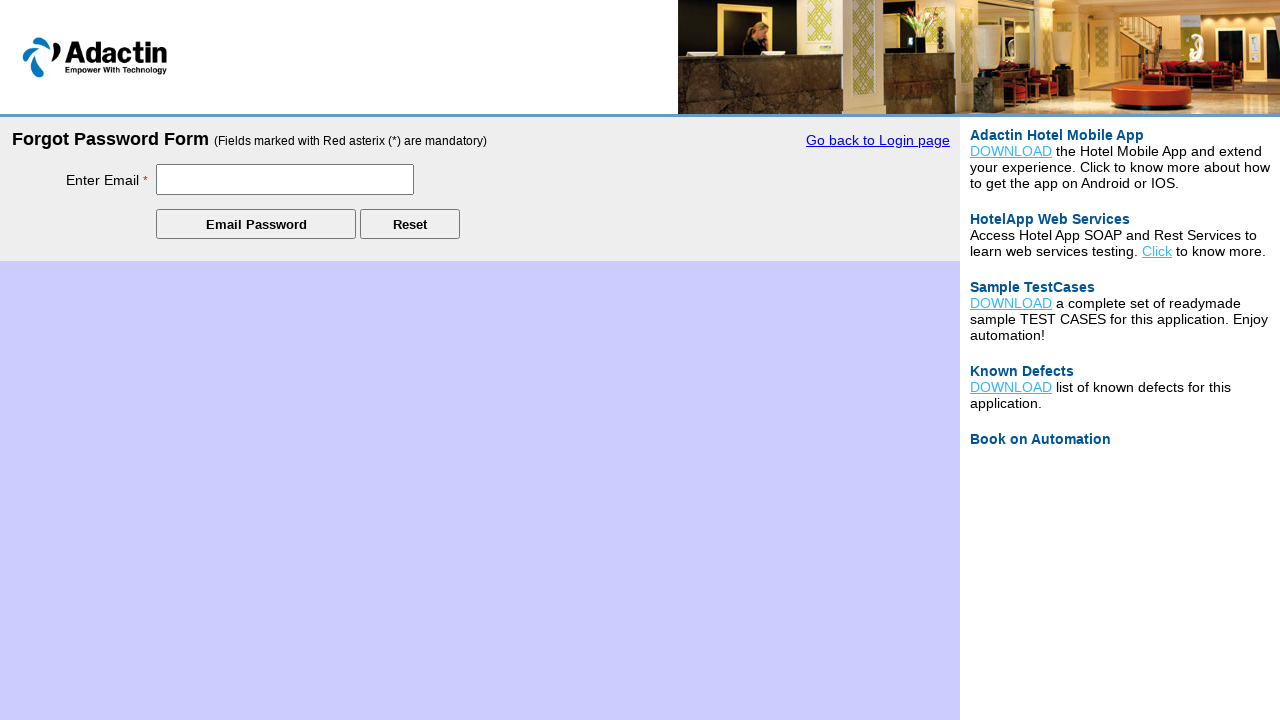

Waited for navigation to complete and password recovery page to load
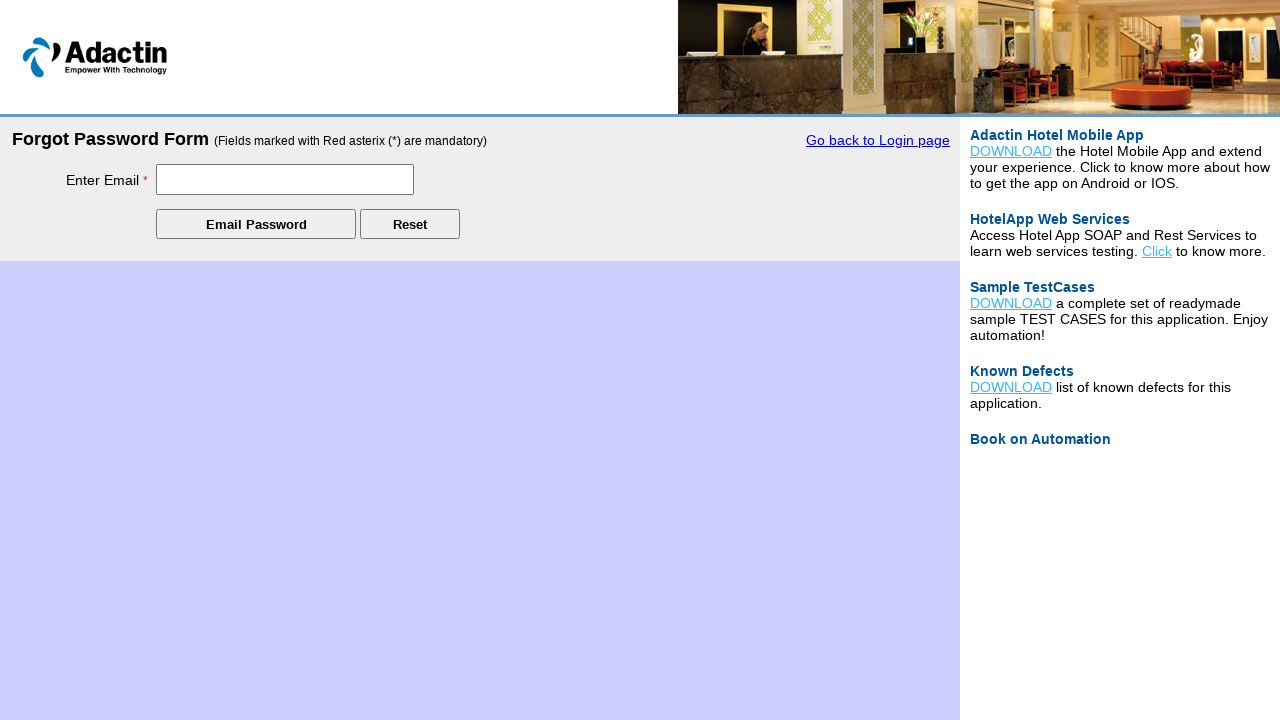

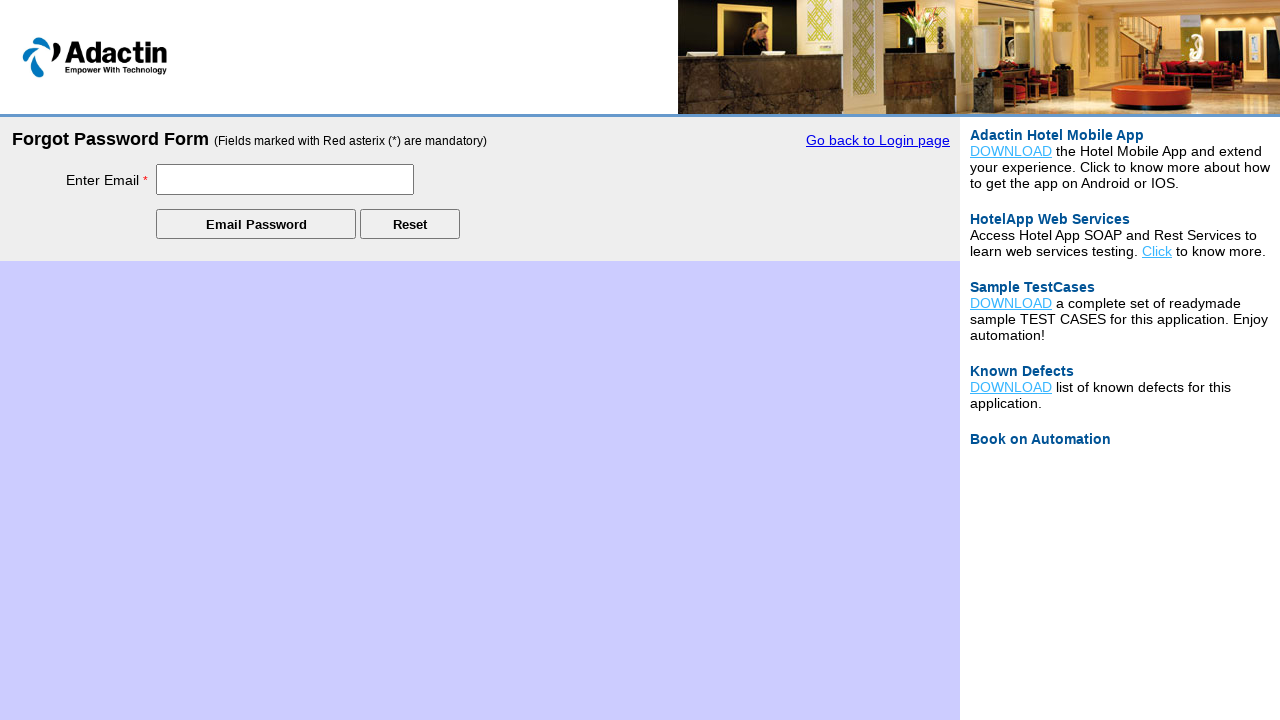